Tests page scrolling functionality and validates that the sum of amounts in a table's fourth column equals the displayed total amount.

Starting URL: https://www.rahulshettyacademy.com/AutomationPractice/

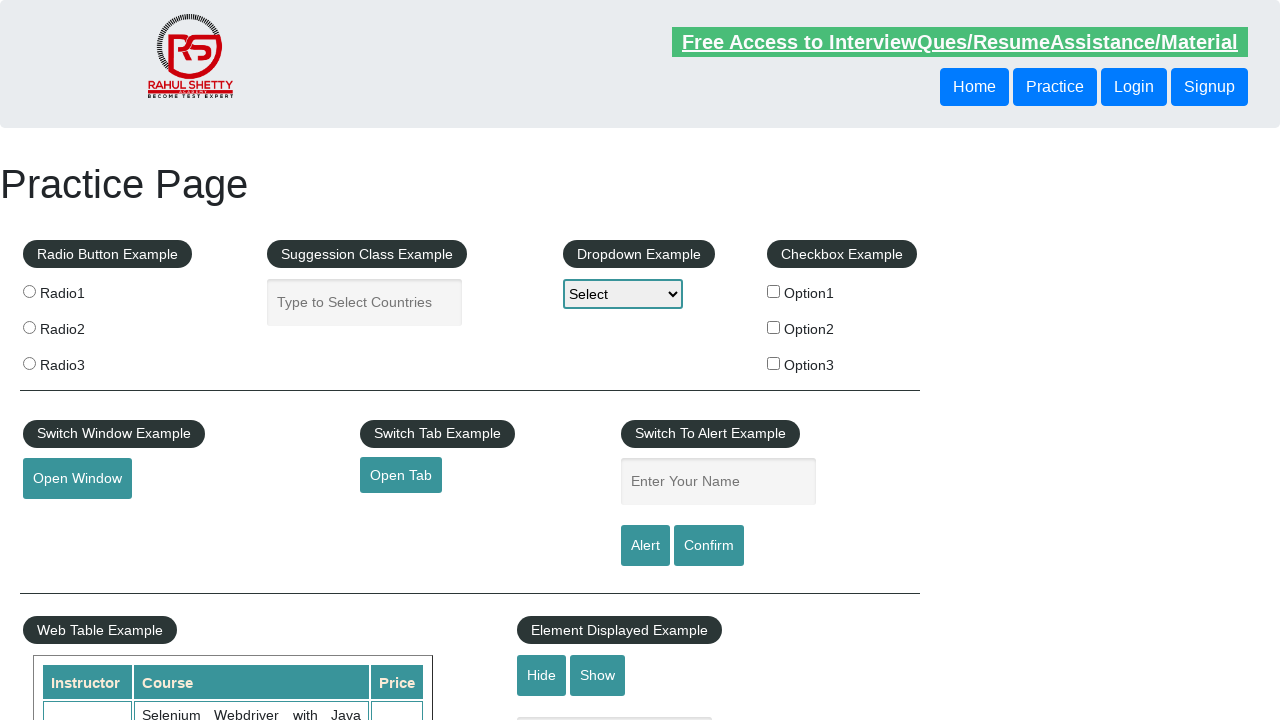

Scrolled down the page by 500 pixels
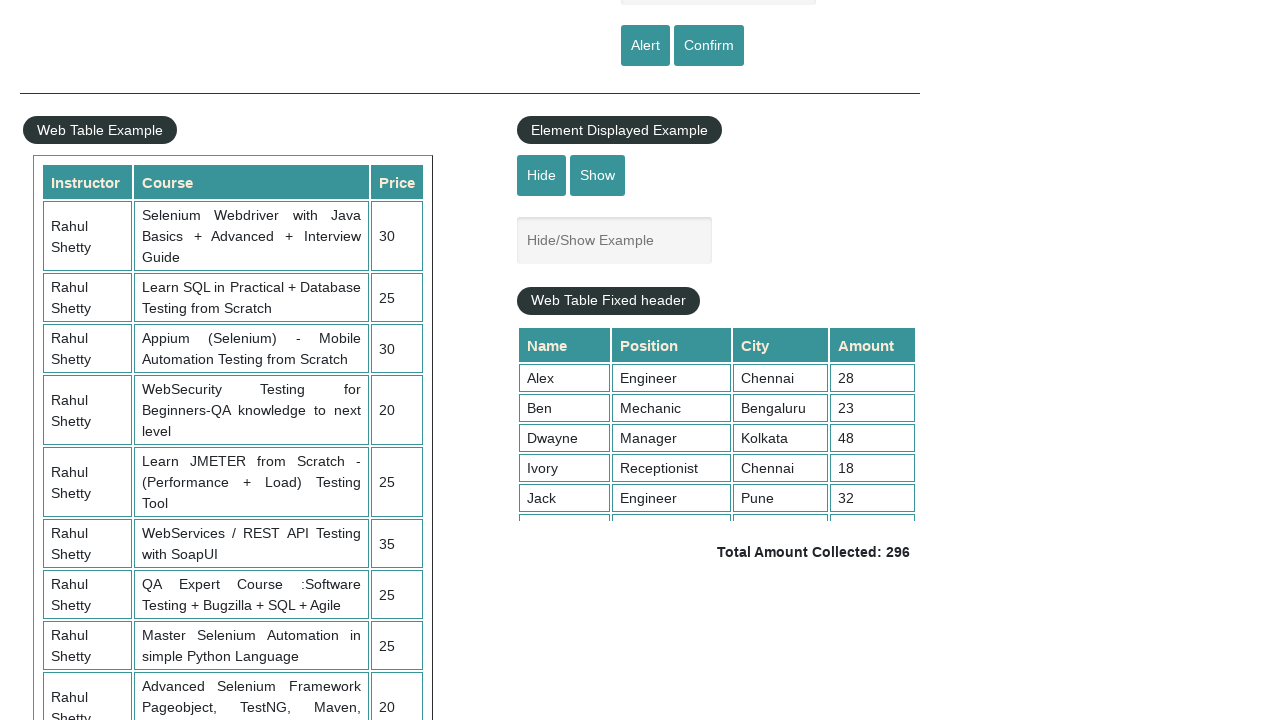

Waited 1000ms for scroll to complete
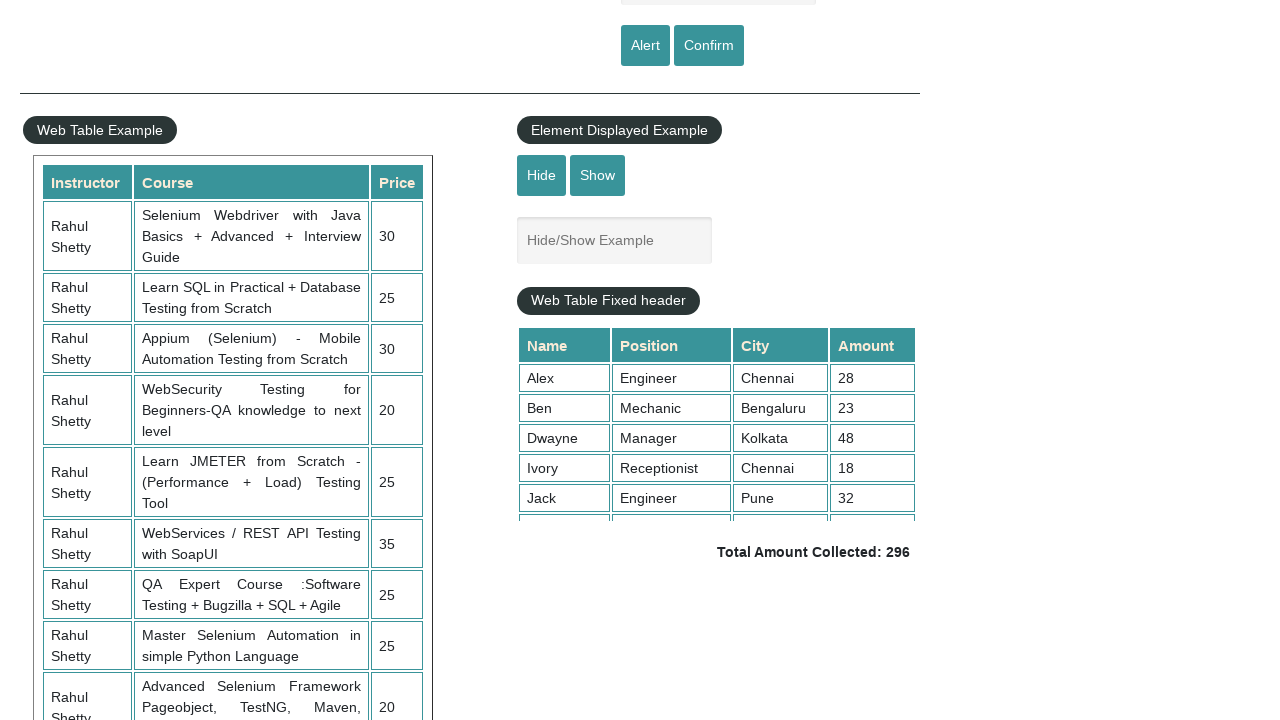

Scrolled within the table element by 1000 pixels to load all data
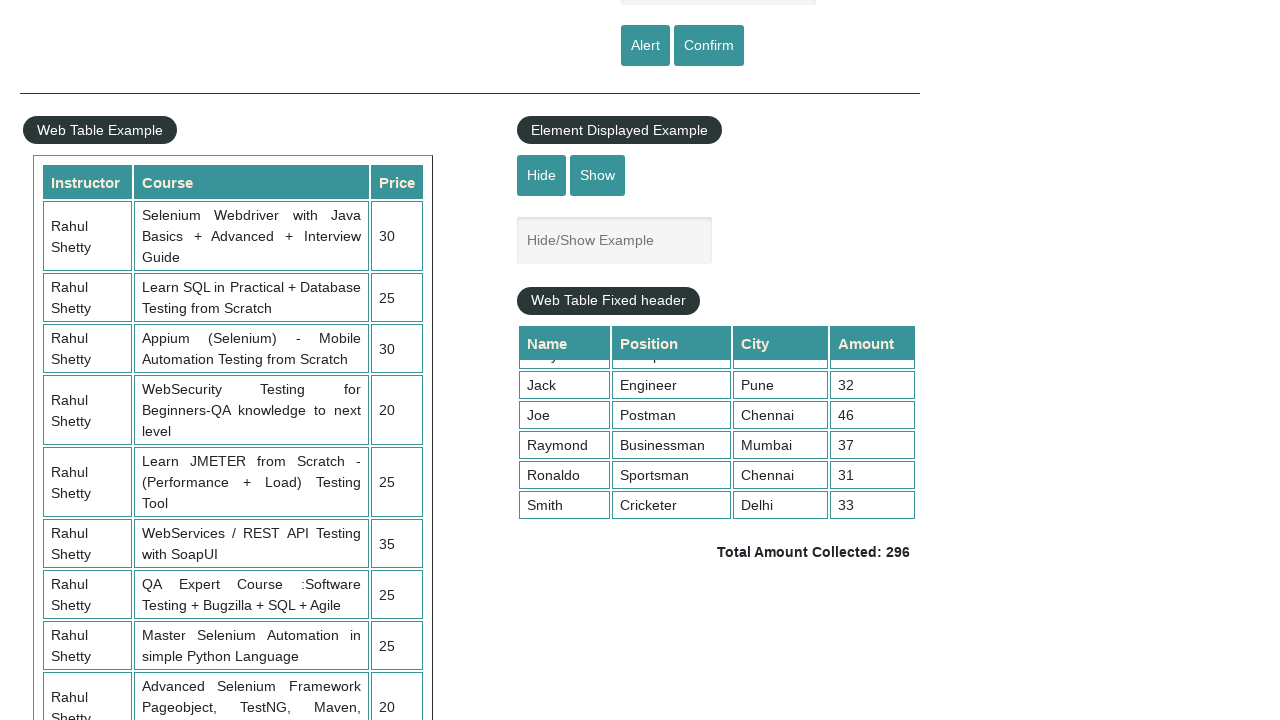

Waited 1000ms for table scroll to complete
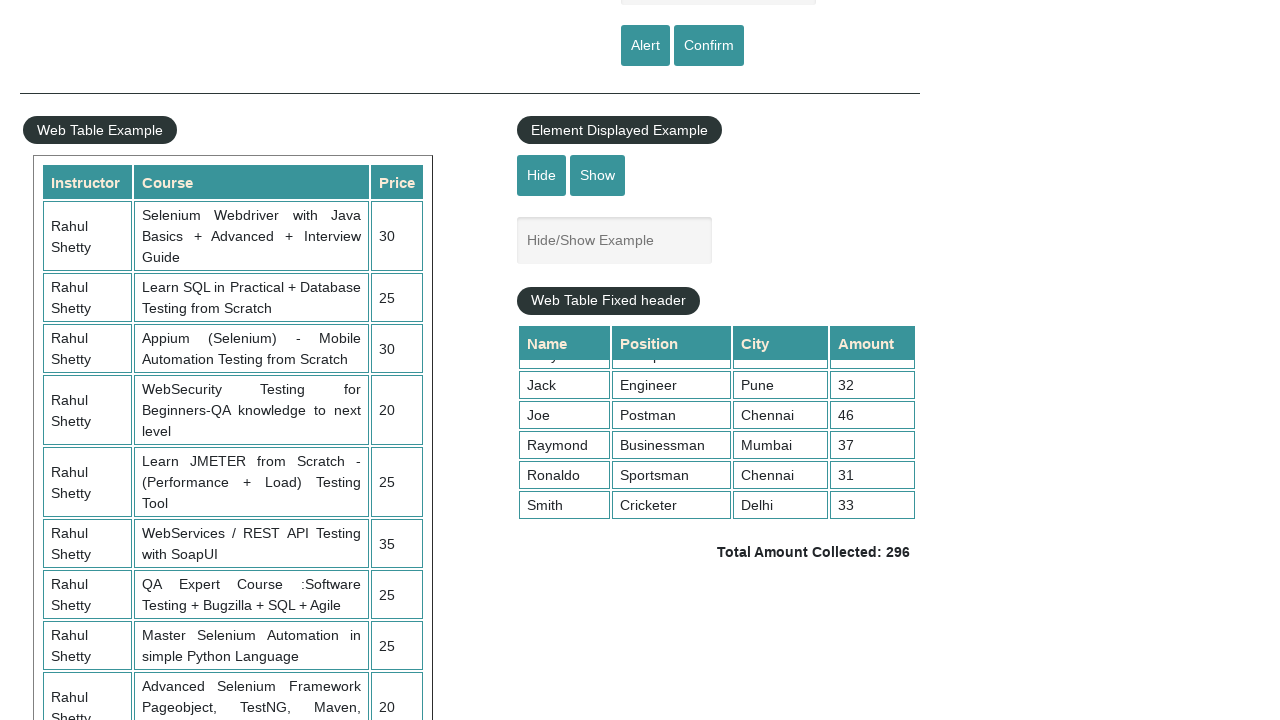

Retrieved 9 amount elements from the 4th column of the table
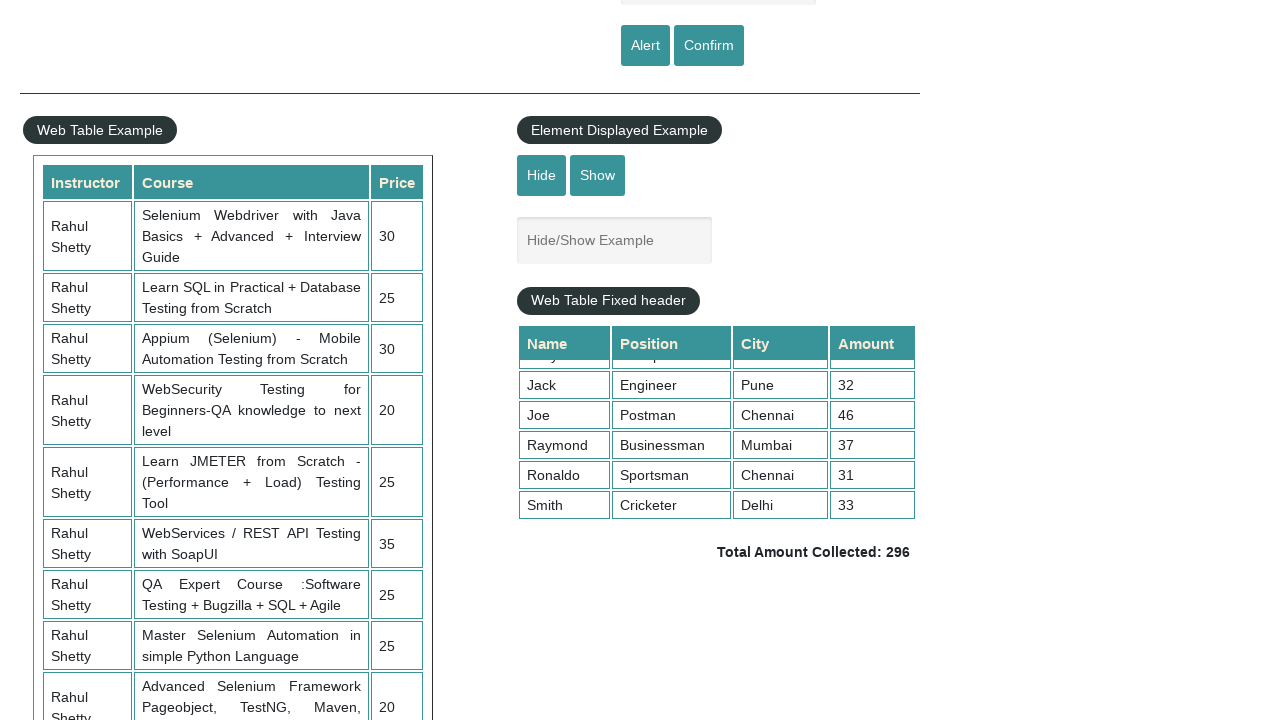

Calculated sum of all amounts in 4th column: 296
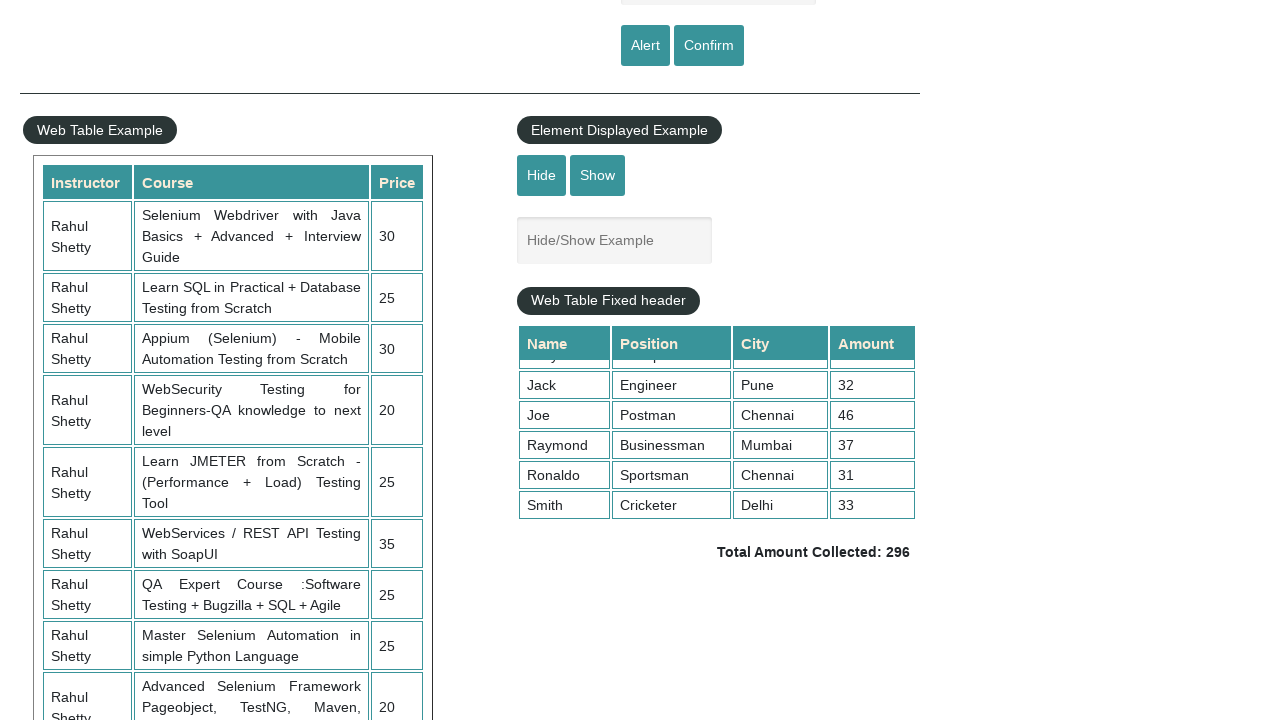

Retrieved displayed total amount text: ' Total Amount Collected: 296 '
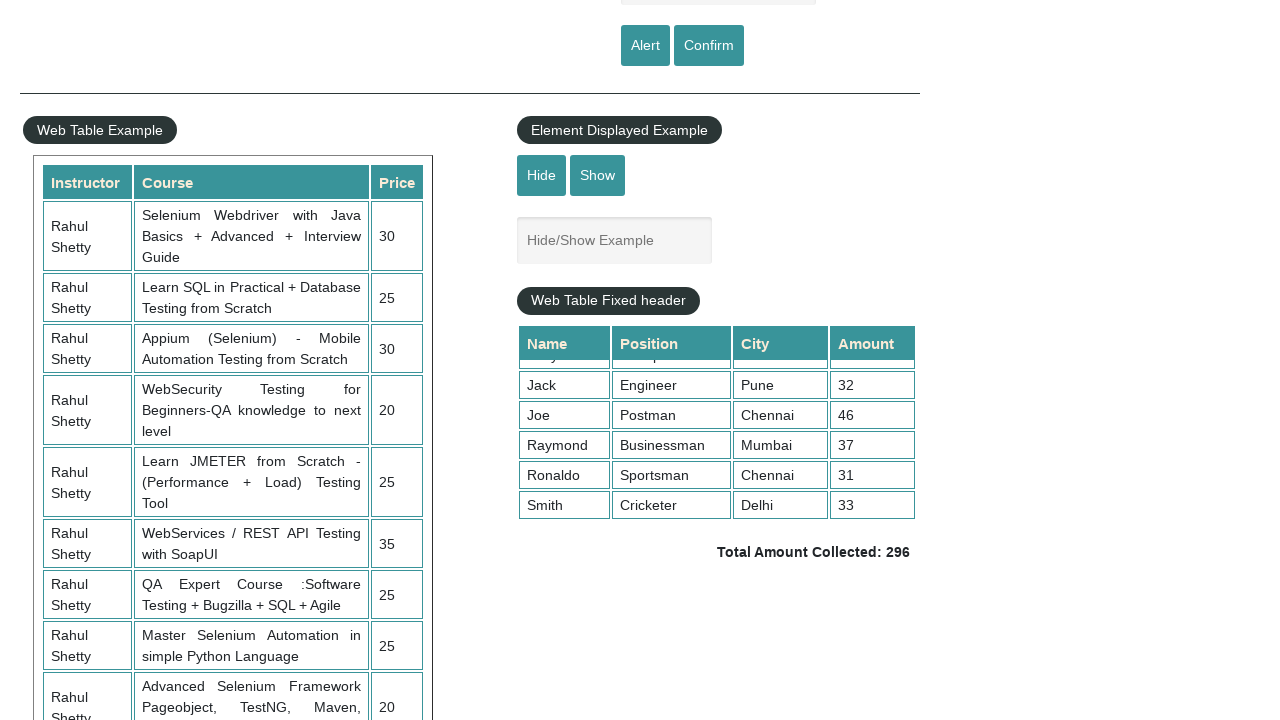

Parsed displayed total amount: 296
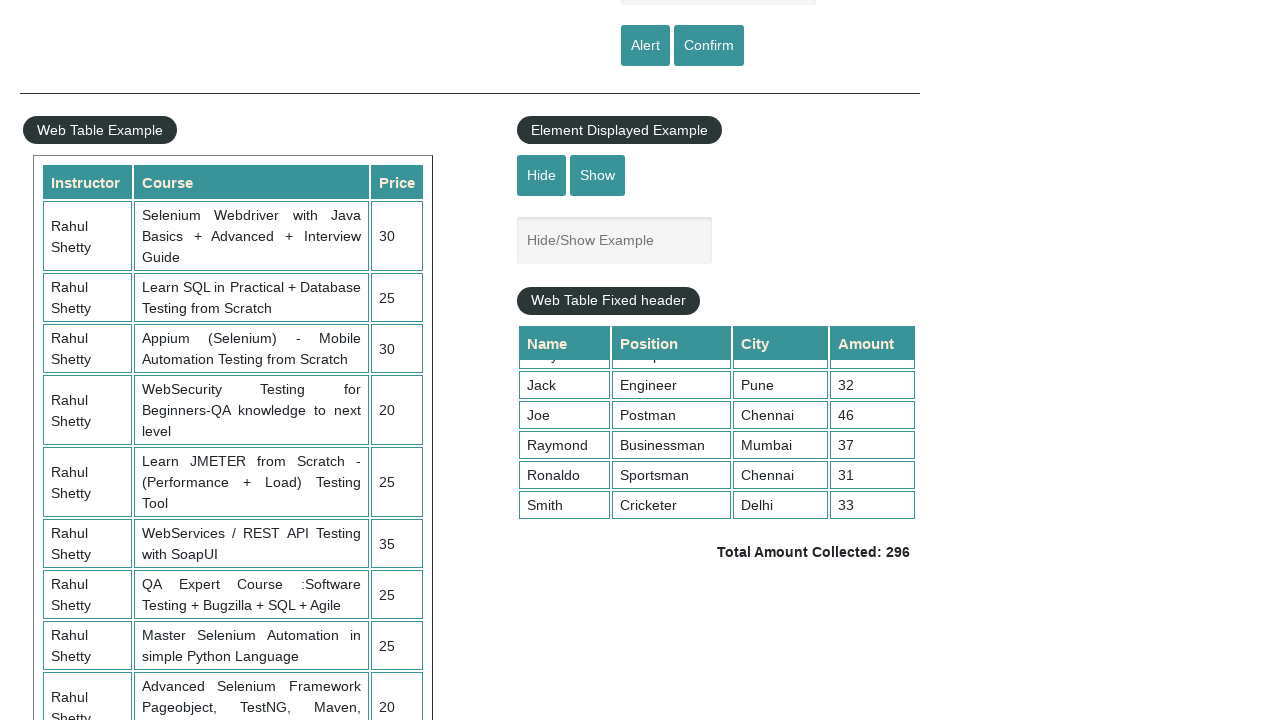

Verified that calculated sum (296) matches displayed total (296)
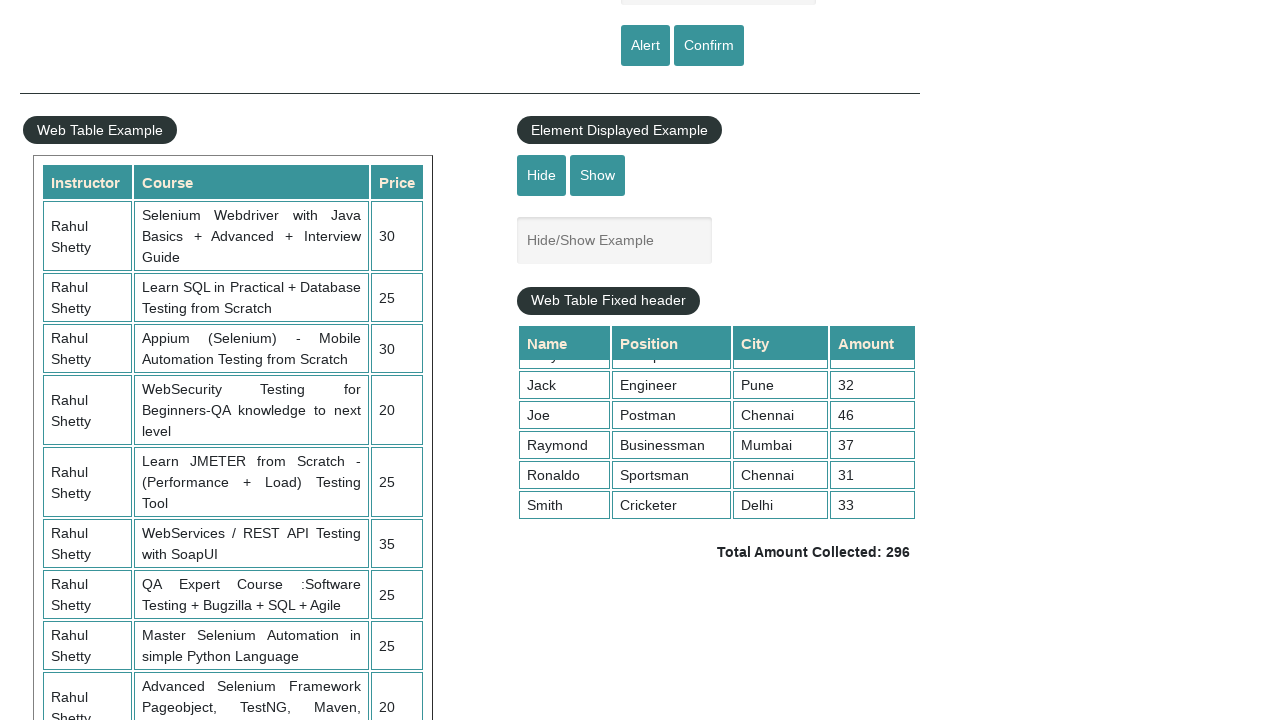

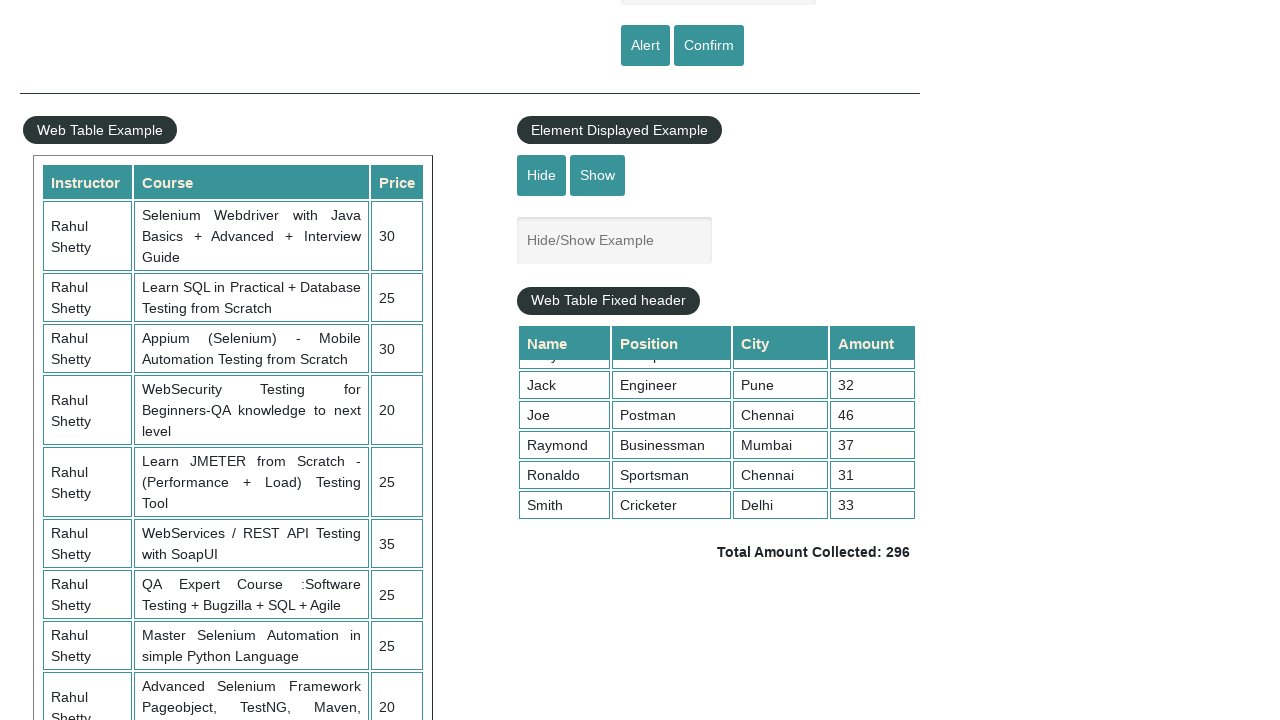